Tests form submission by filling out personal information fields, selecting education level, checking a checkbox, and submitting the form

Starting URL: http://formy-project.herokuapp.com/form

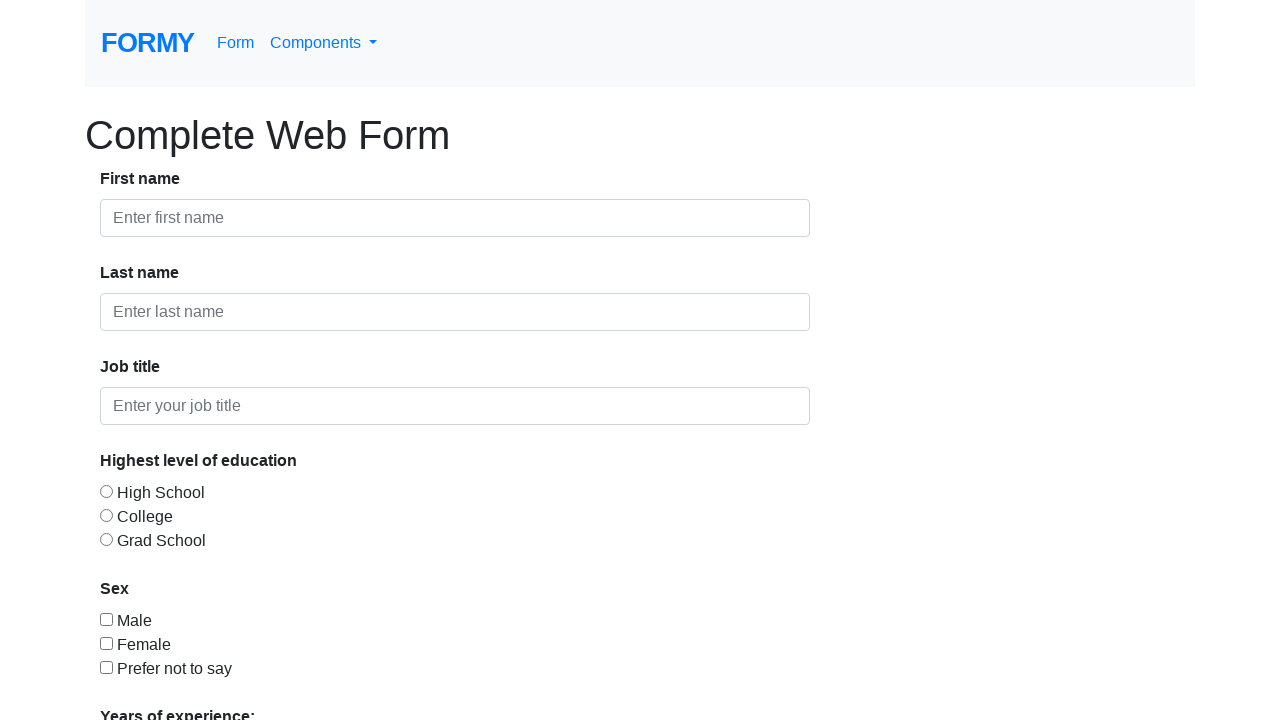

Filled first name field with 'mahmoud' on #first-name
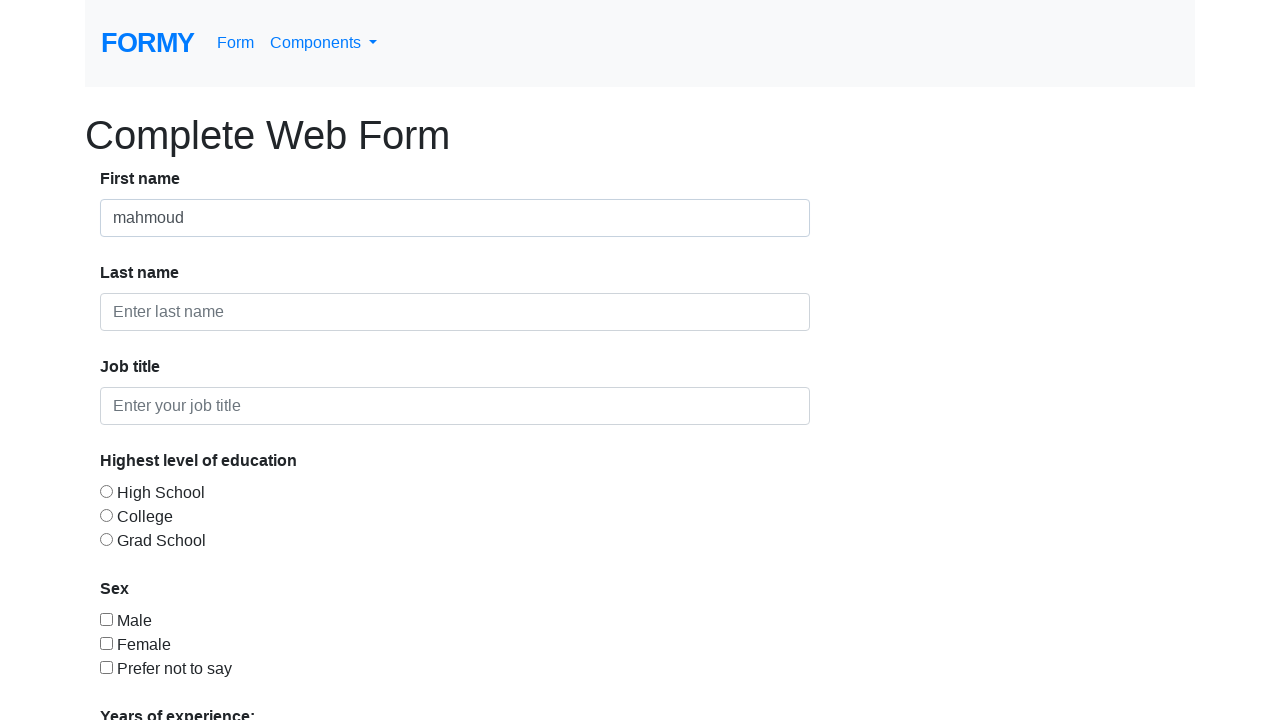

Filled last name field with 'elkhashab' on #last-name
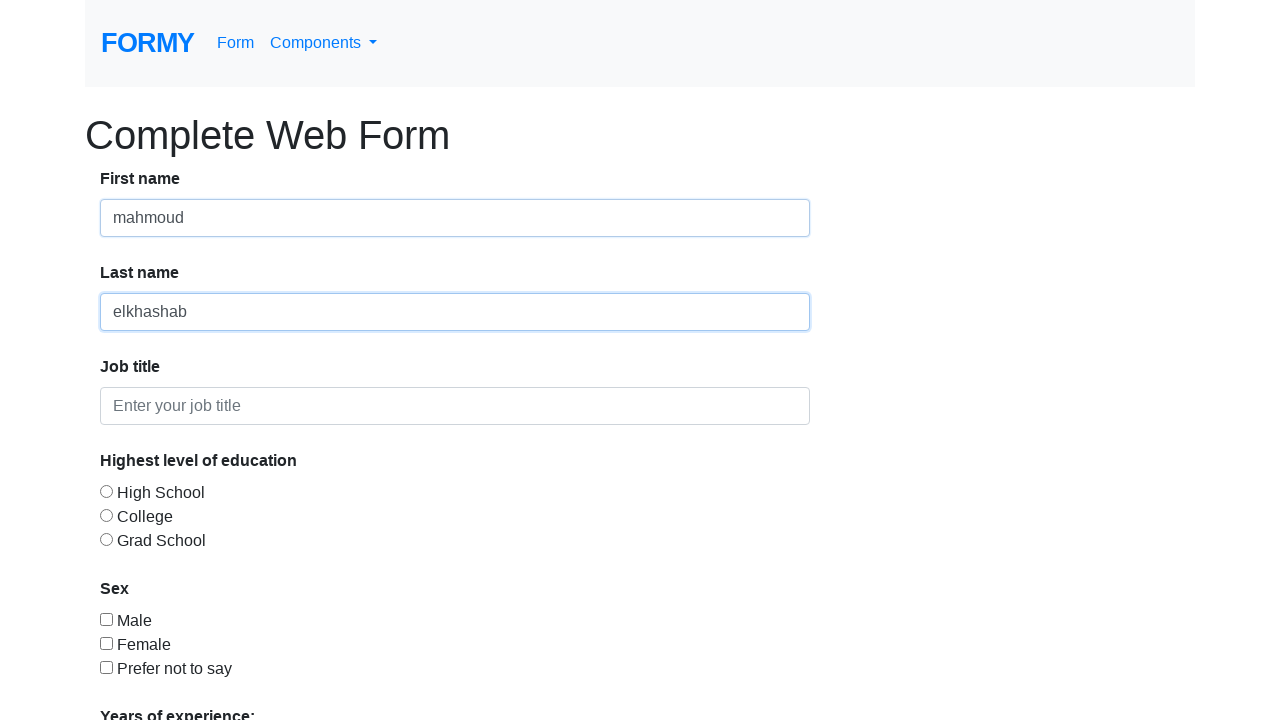

Filled job title field with 'student' on #job-title
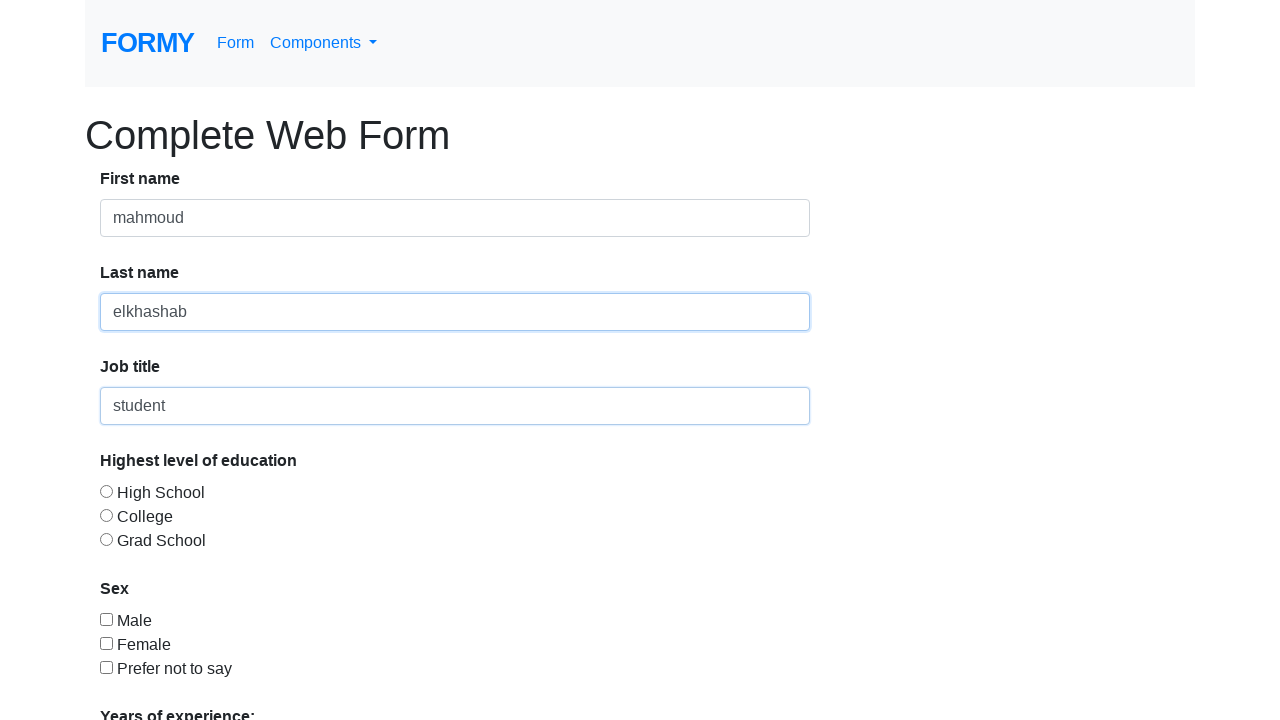

Selected High School education level at (106, 515) on #radio-button-2
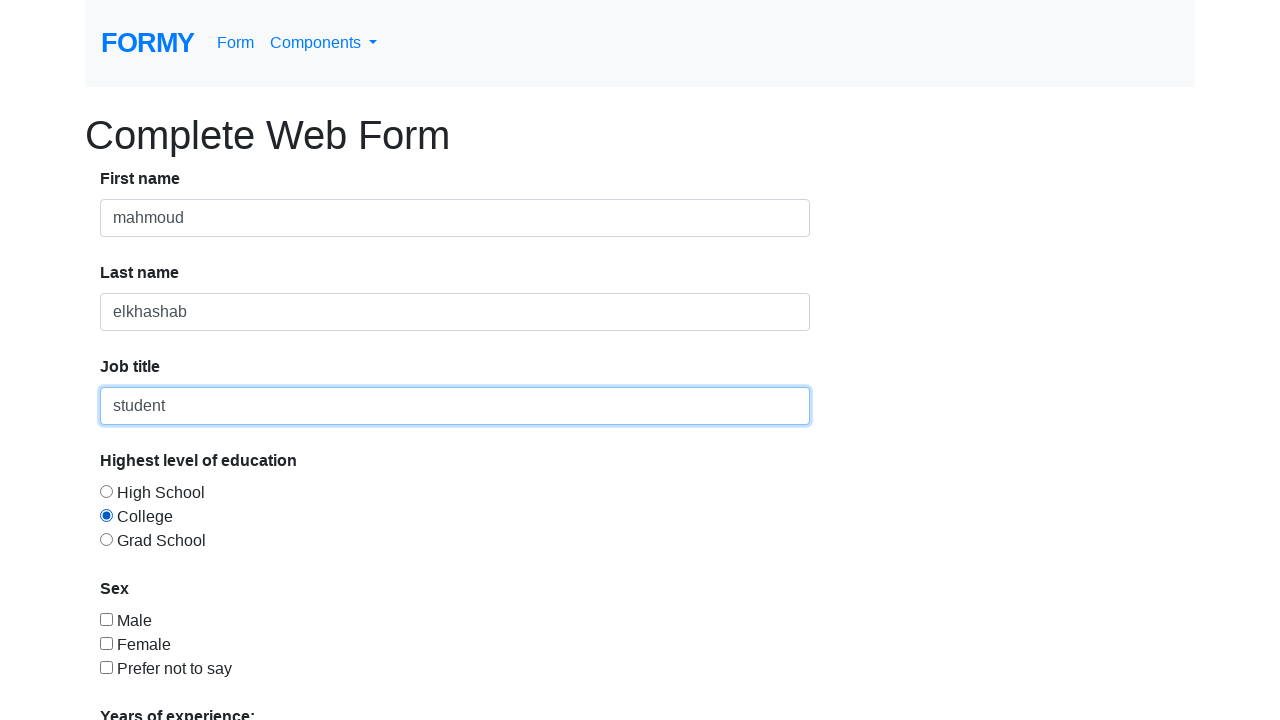

Checked the checkbox at (106, 619) on #checkbox-1
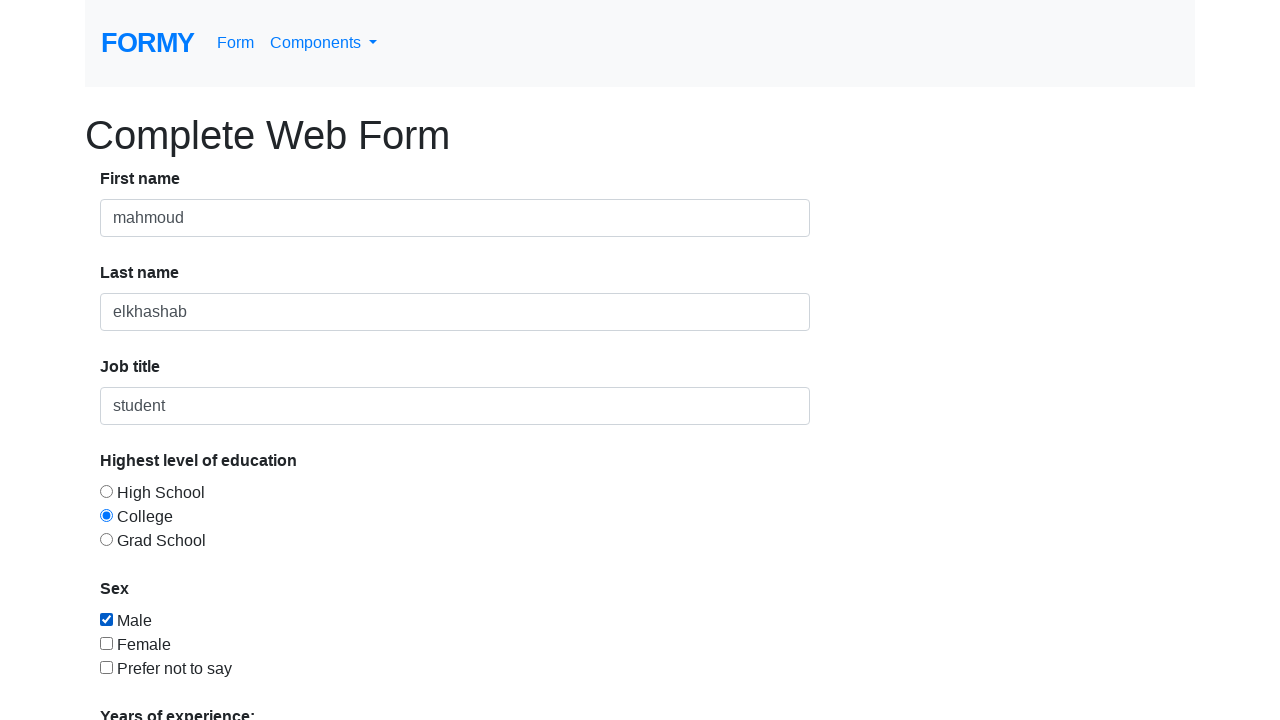

Clicked submit button to submit the form at (148, 680) on .btn
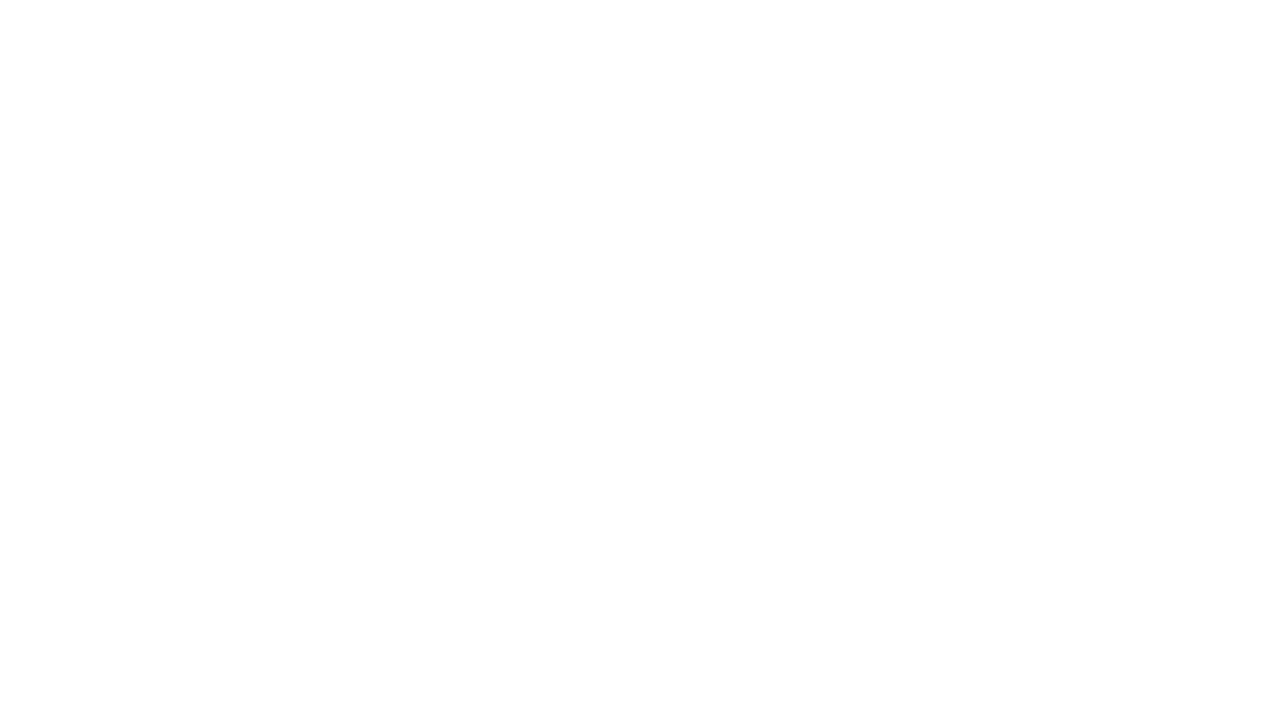

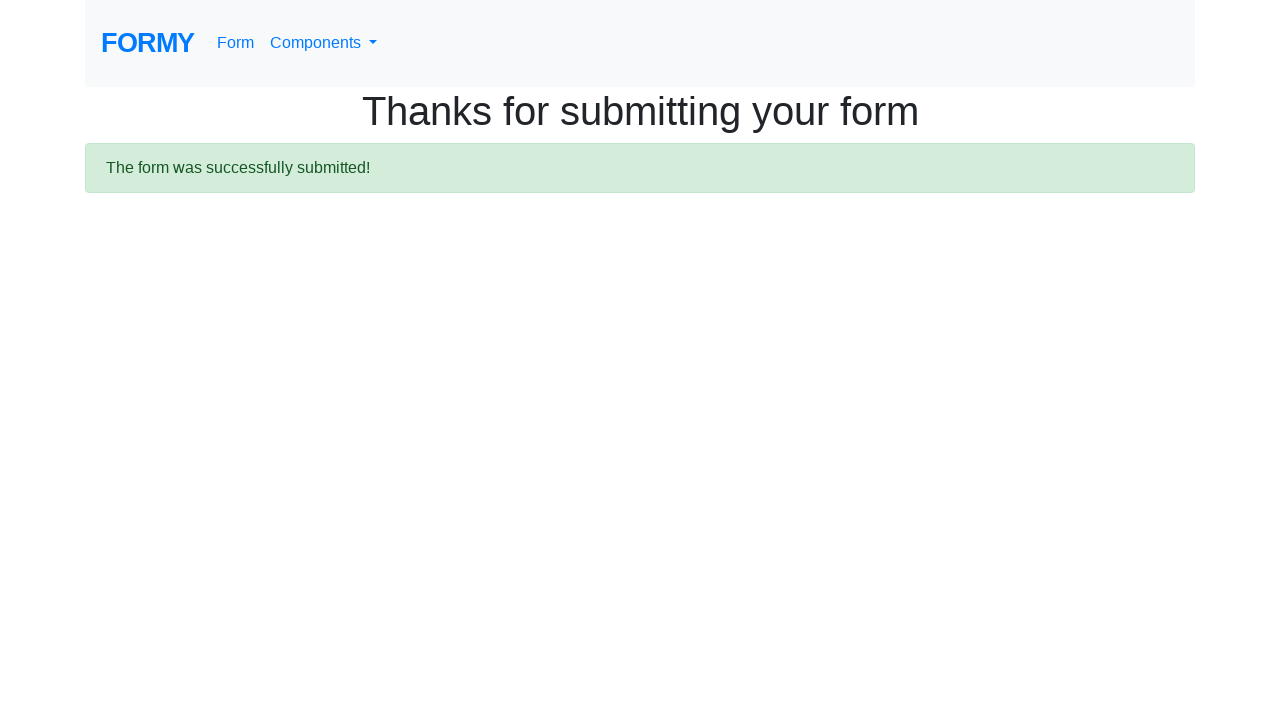